Triggers a simple alert and accepts it

Starting URL: https://testautomationpractice.blogspot.com/

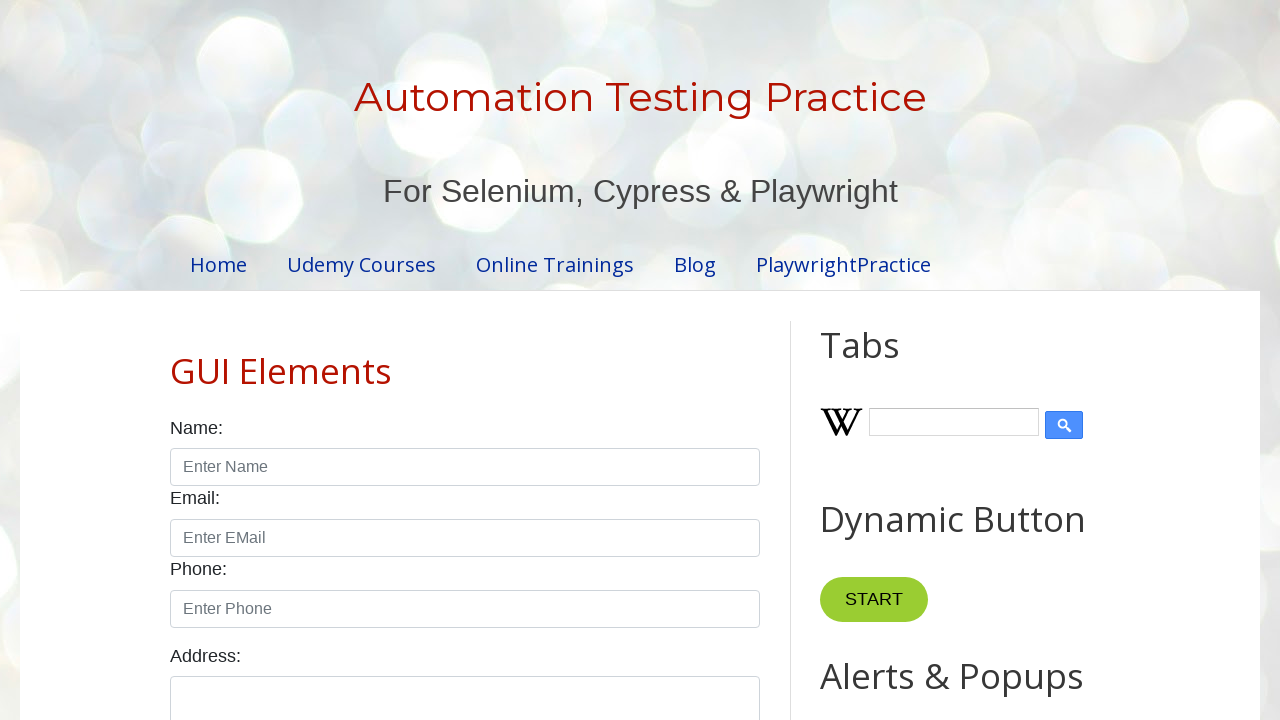

Set up dialog handler to accept alerts
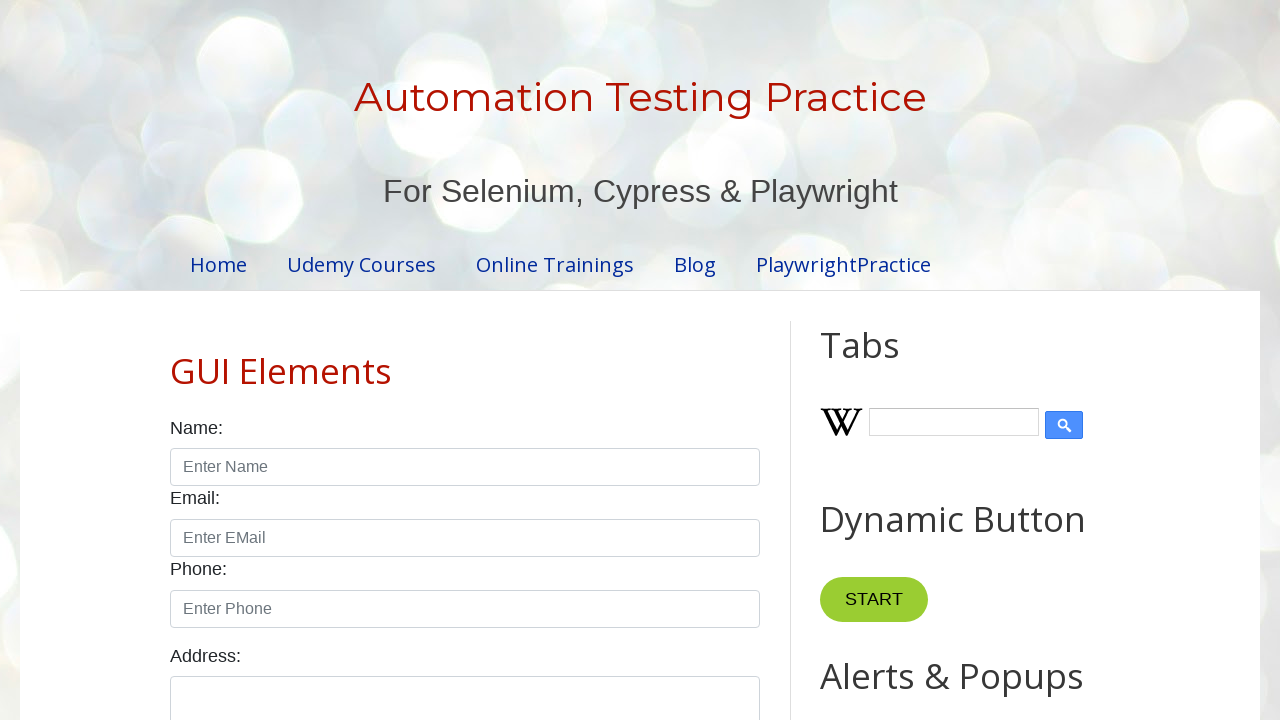

Clicked alert button to trigger simple alert at (888, 361) on #alertBtn
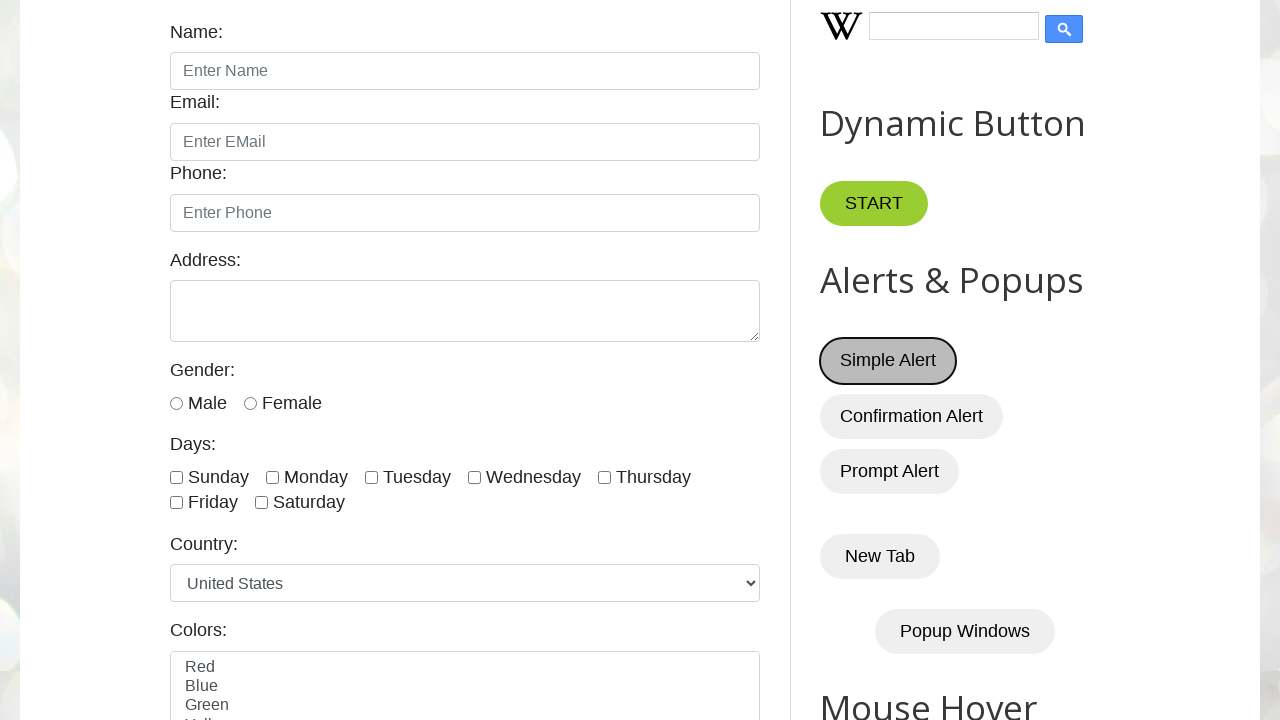

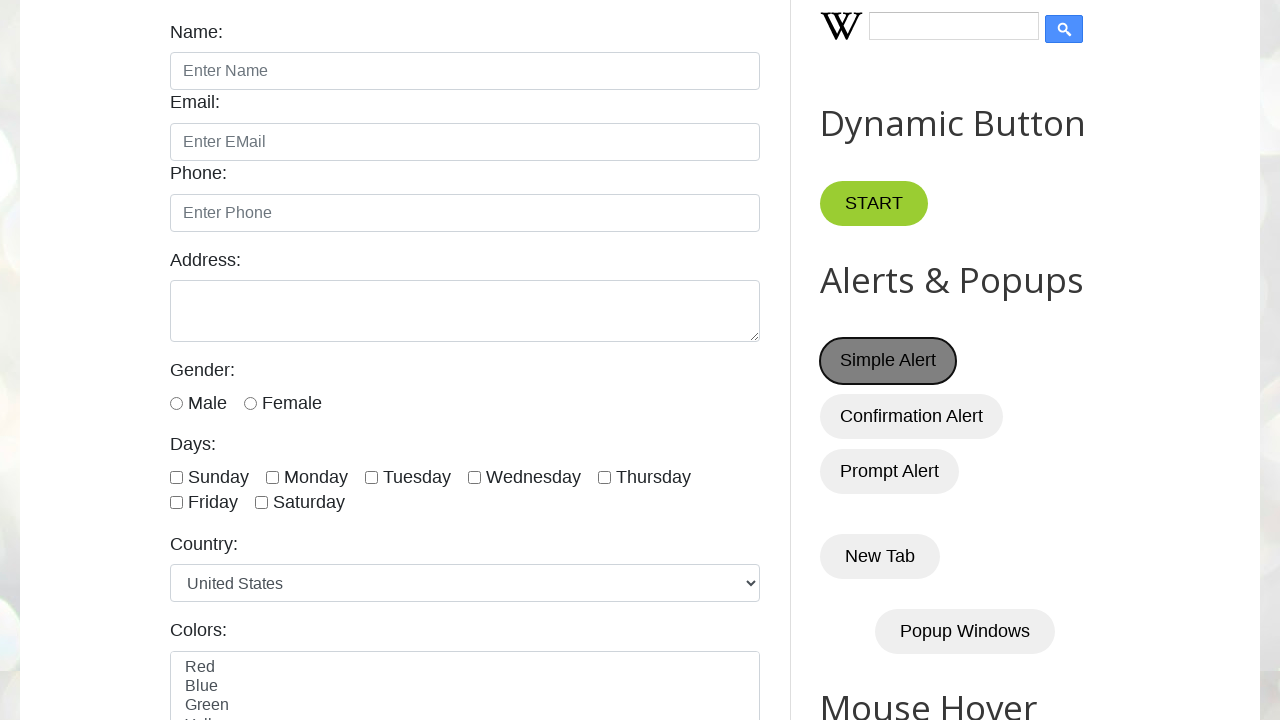